Tests JavaScript confirmation alerts by clicking OK and Cancel buttons, verifying the correct confirmation messages are displayed for each action.

Starting URL: http://the-internet.herokuapp.com/javascript_alerts

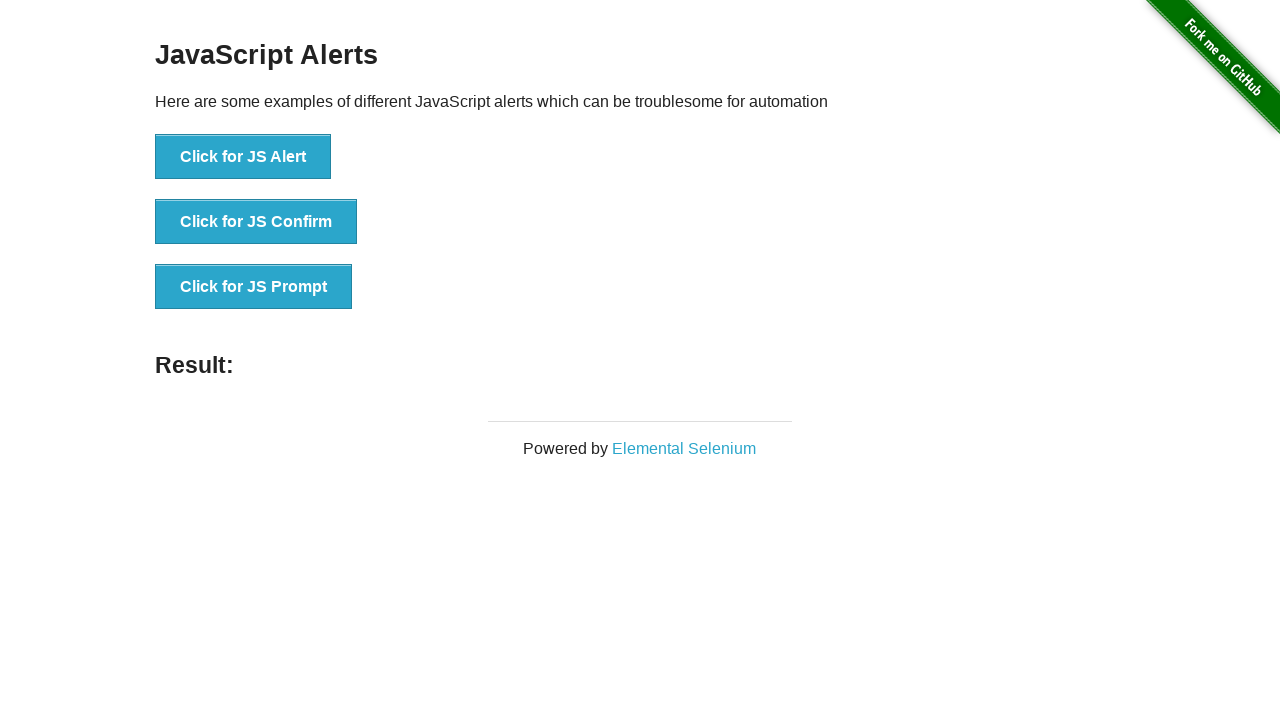

Set up dialog handler to accept confirmation alert
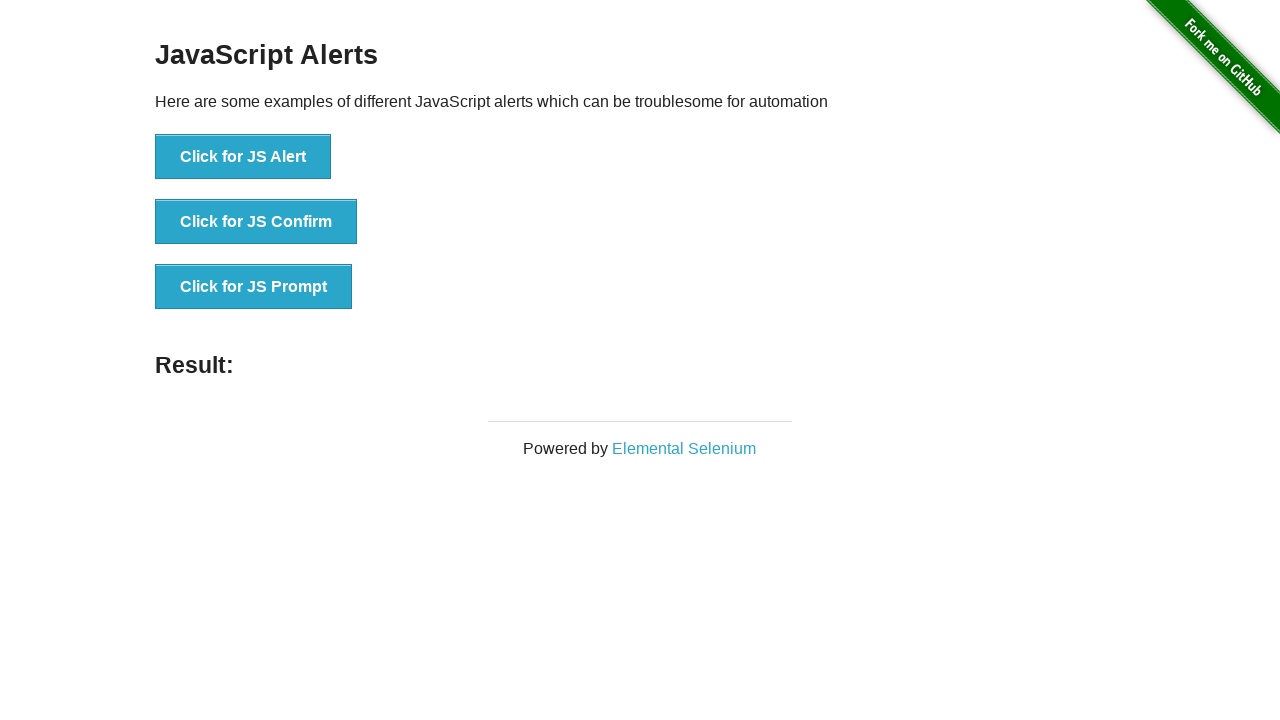

Clicked 'Click for JS Confirm' button to trigger confirmation alert at (256, 222) on xpath=//button[text()='Click for JS Confirm']
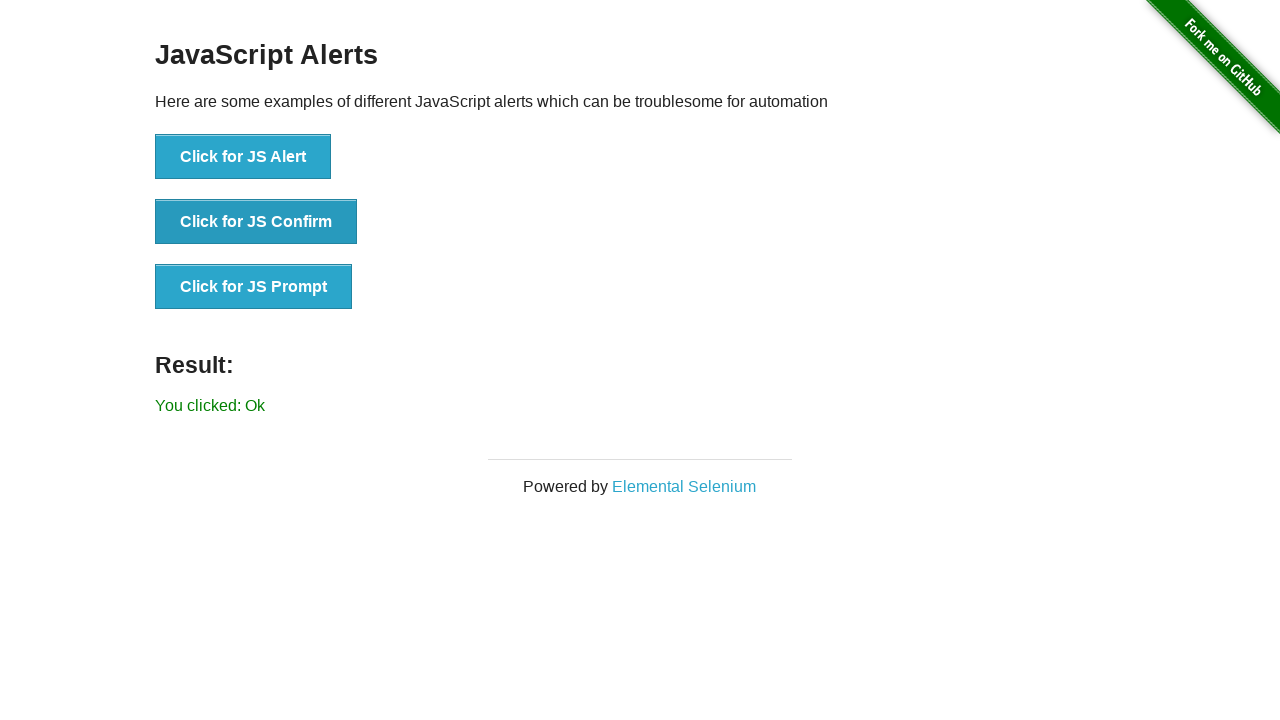

Waited for result element to appear
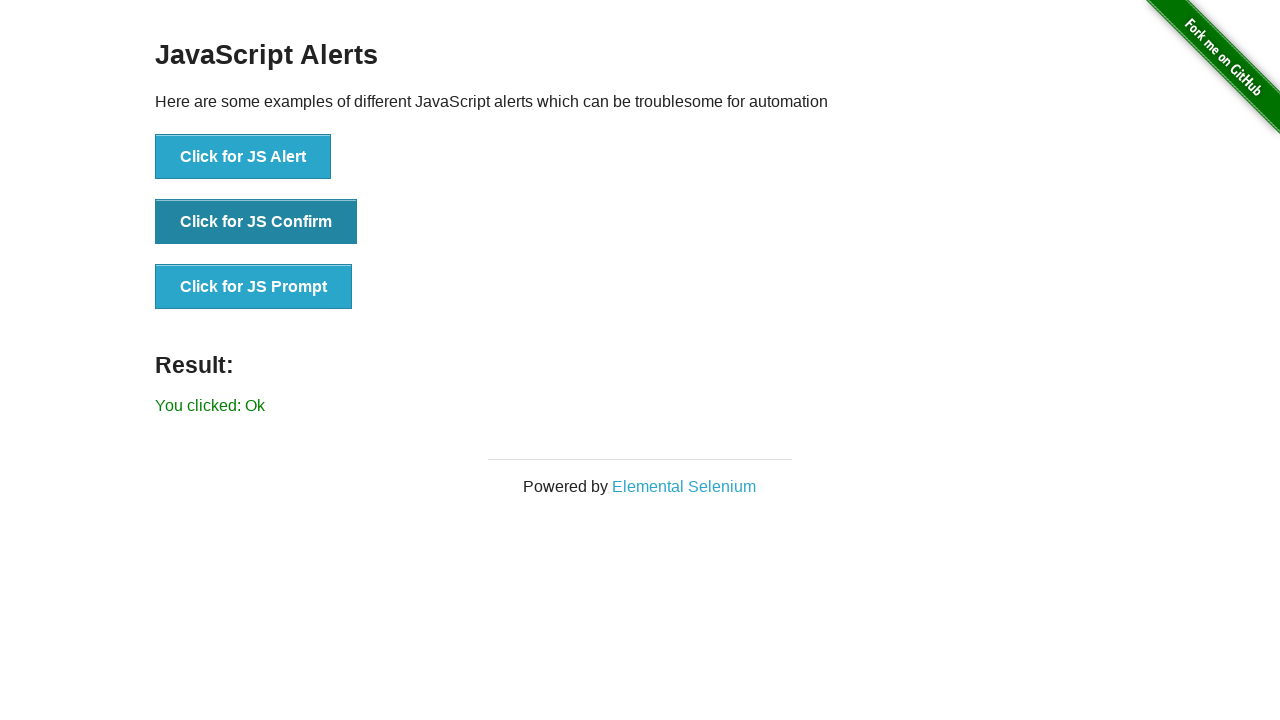

Verified result message shows 'You clicked: Ok'
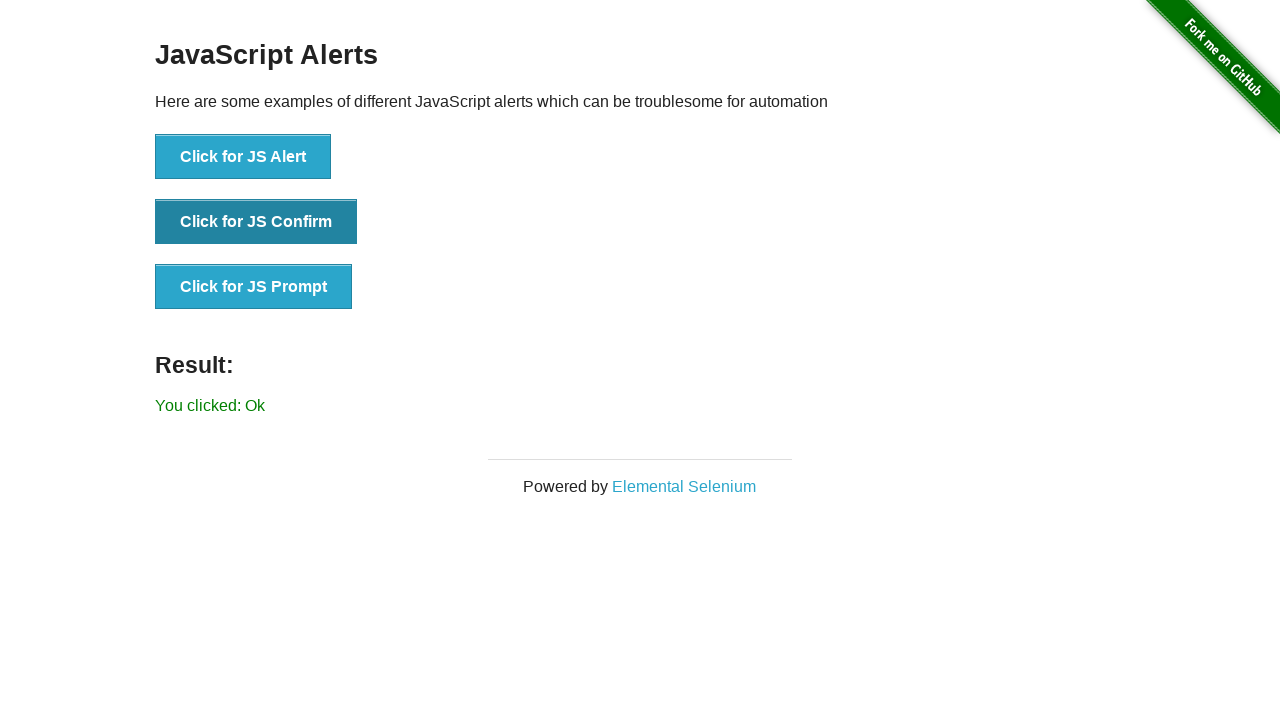

Set up dialog handler to dismiss confirmation alert
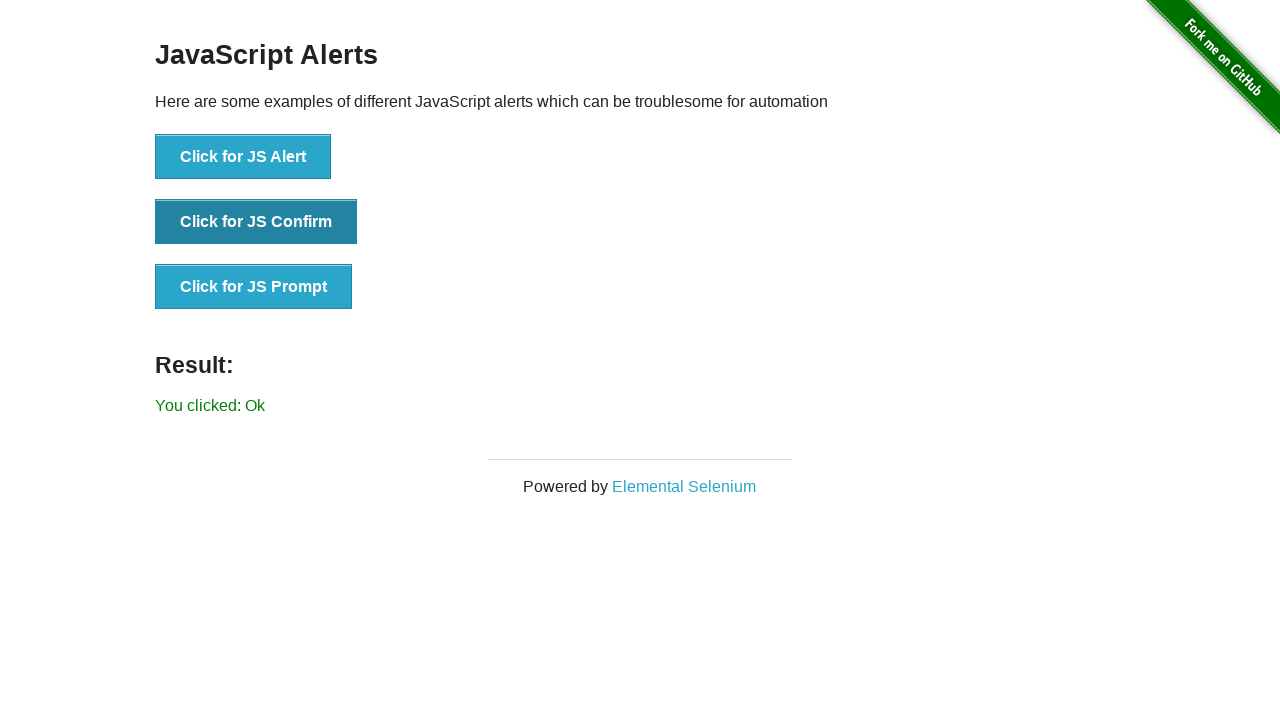

Clicked 'Click for JS Confirm' button again to trigger confirmation alert at (256, 222) on xpath=//button[text()='Click for JS Confirm']
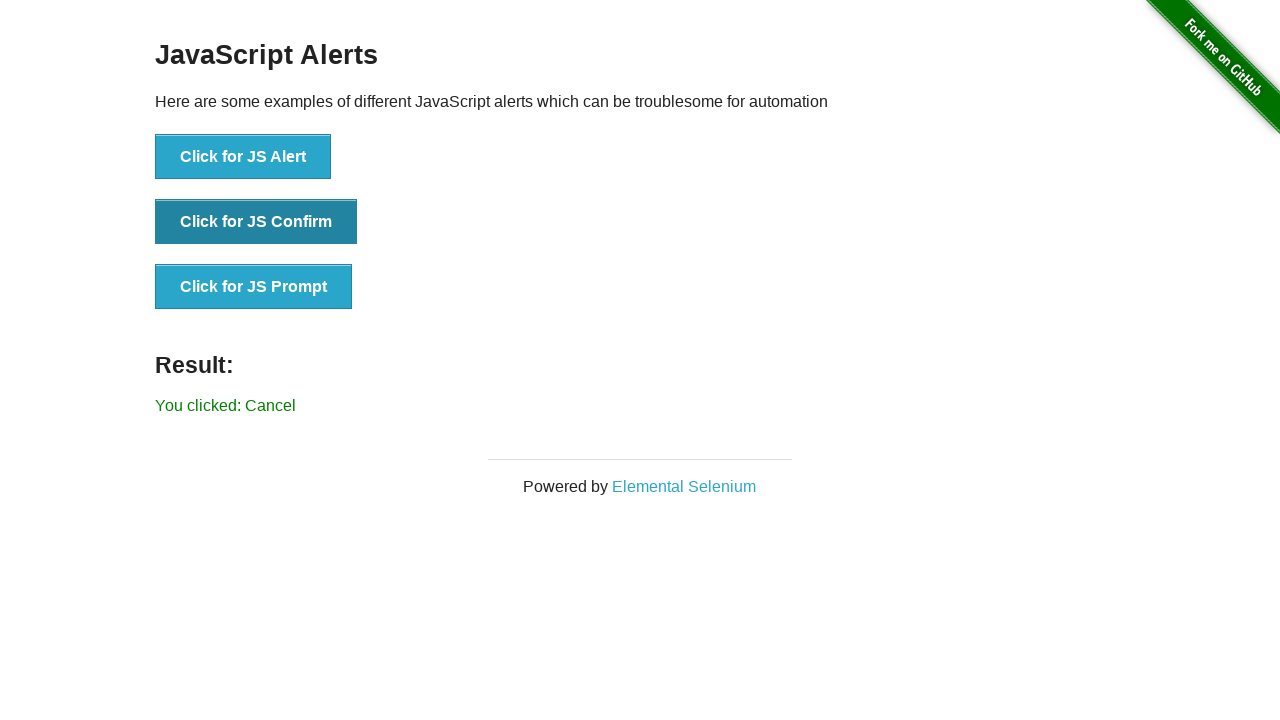

Waited for result element to appear
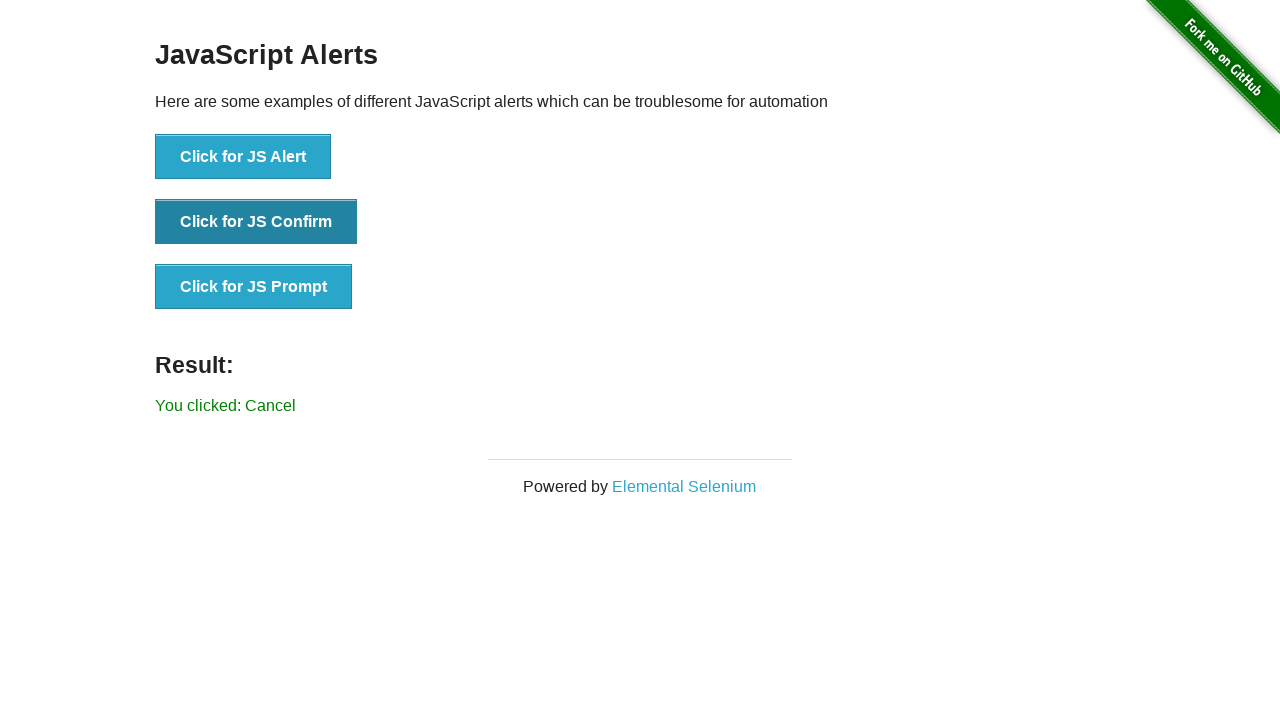

Verified result message shows 'You clicked: Cancel'
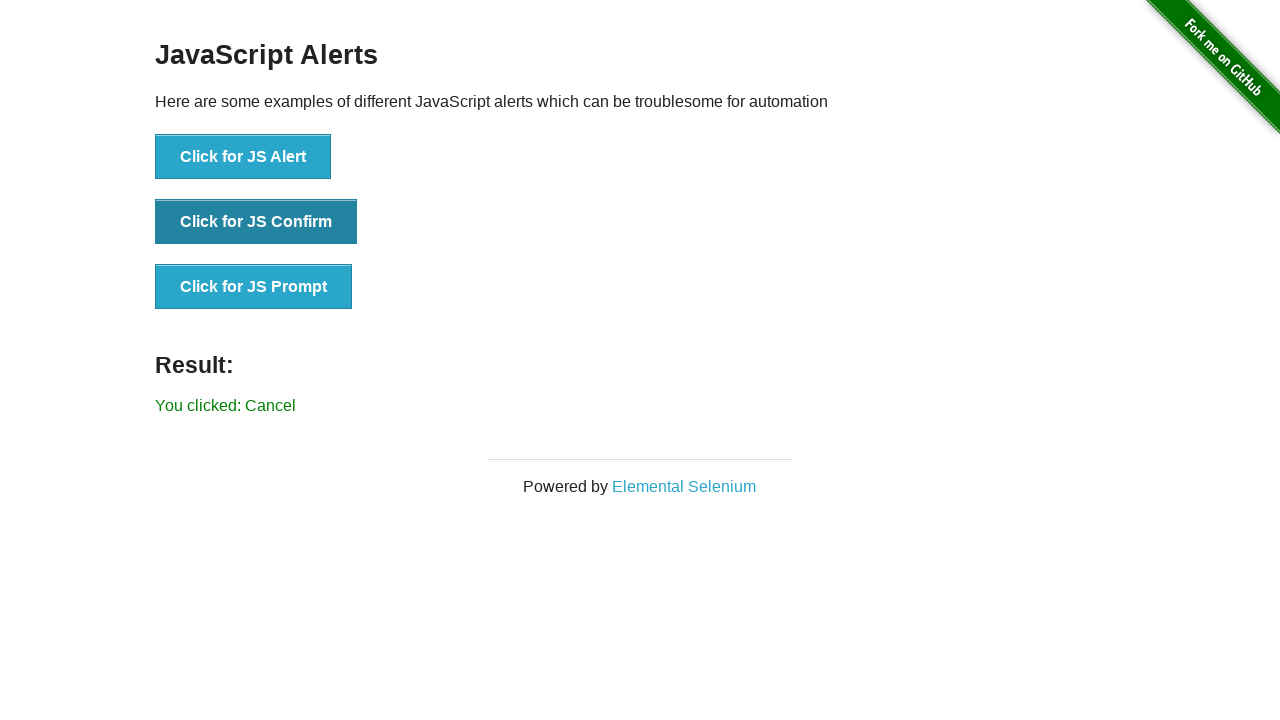

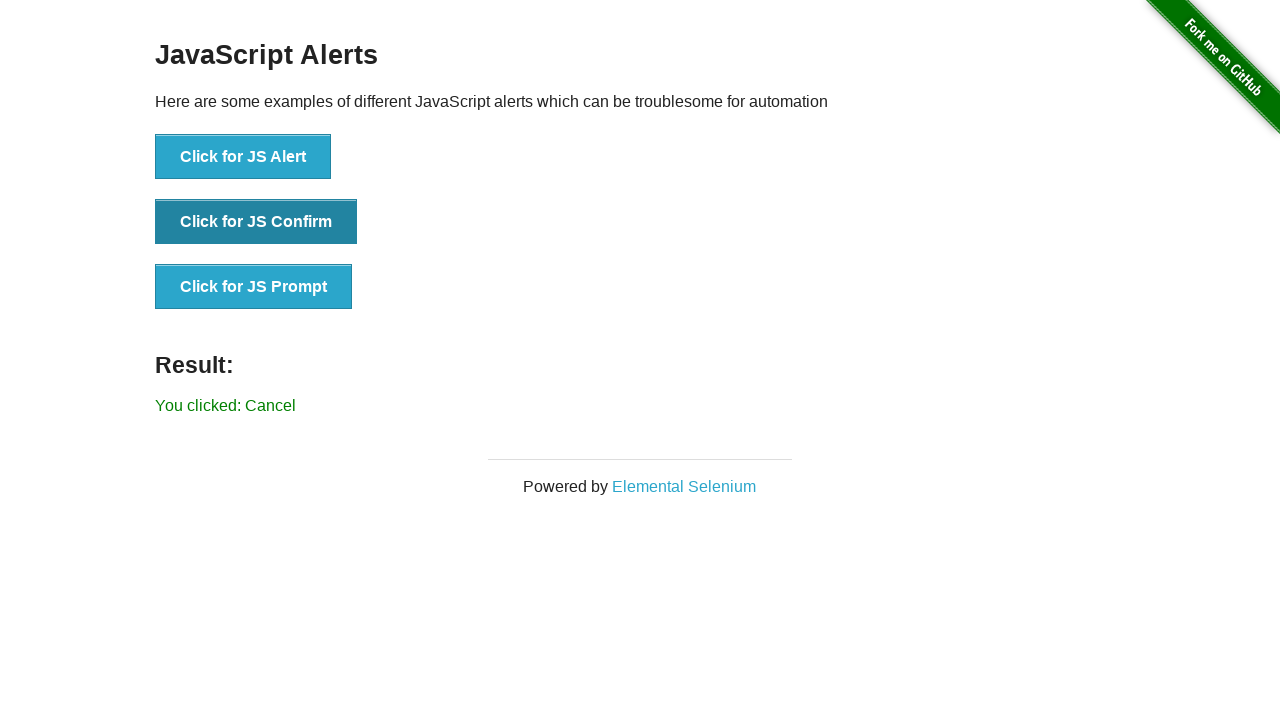